Tests dynamic controls functionality by checking the initial state of a text field, clicking a button to enable it, and then typing text into the enabled field.

Starting URL: https://training-support.net/webelements/dynamic-controls

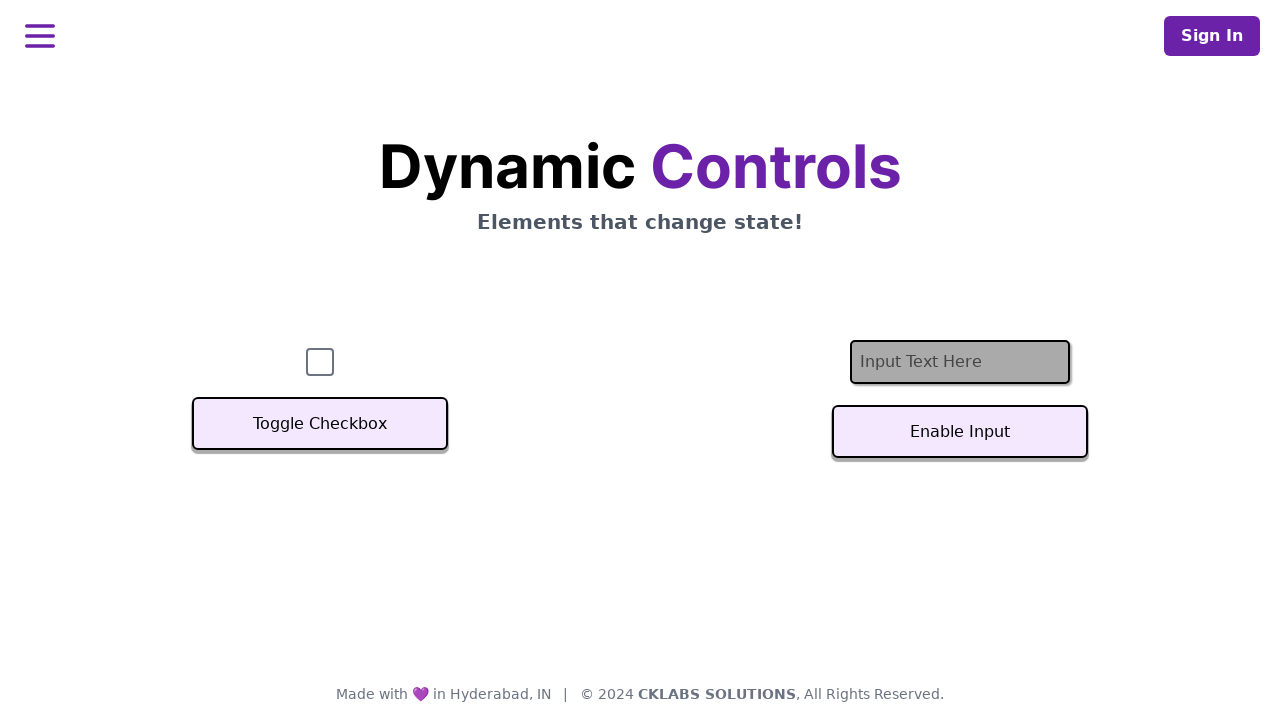

Located the text input field
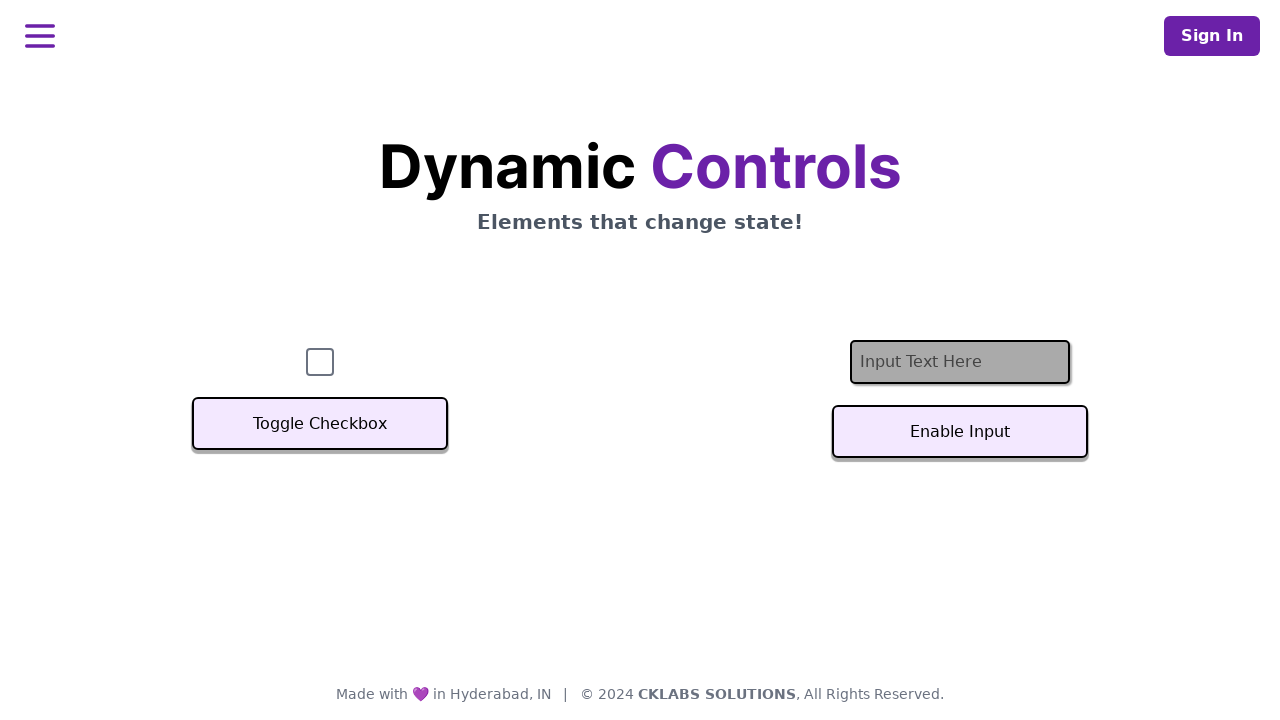

Text input field is now visible
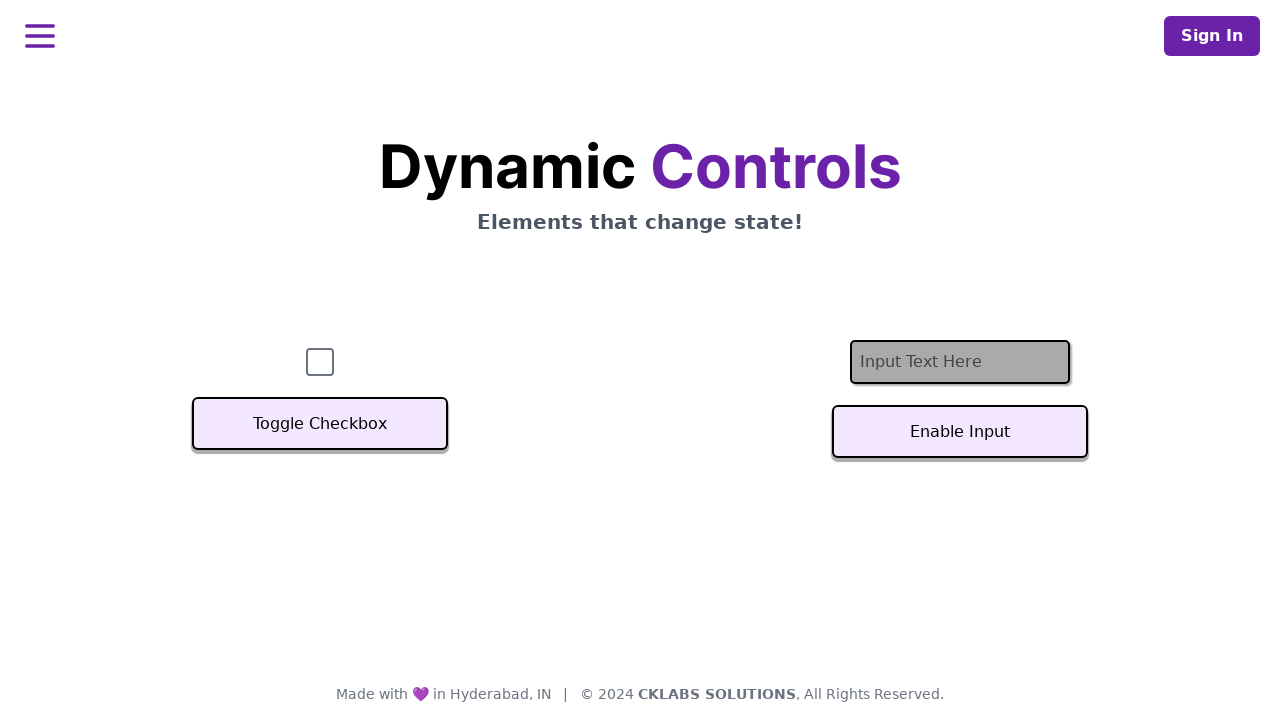

Clicked the button to enable the text field at (960, 432) on button#textInputButton
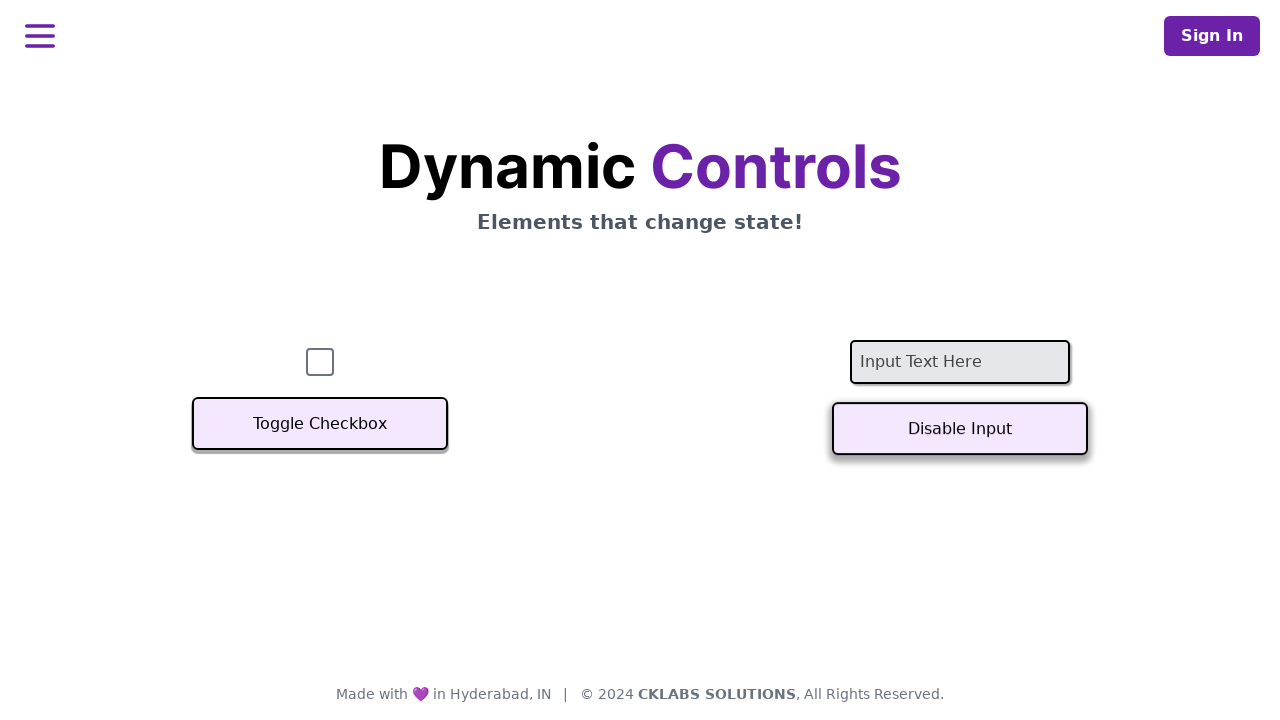

Text input field is now enabled
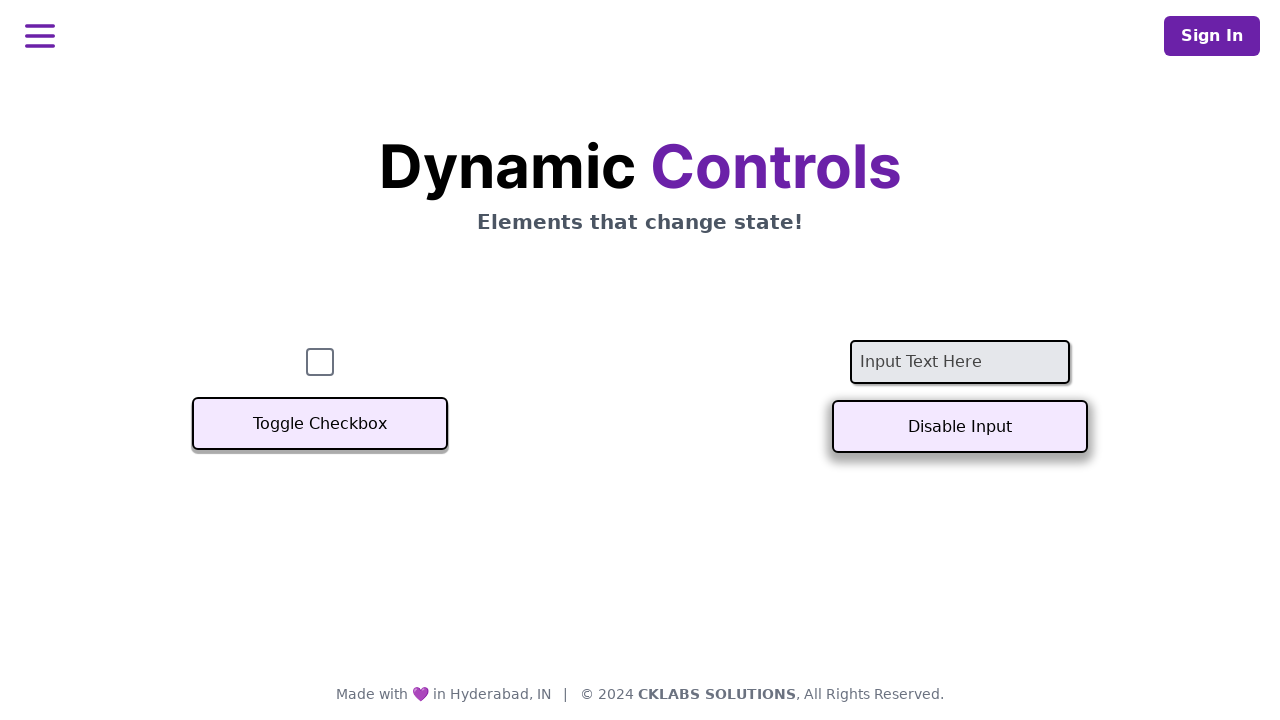

Typed 'Example text' into the enabled text field on input#textInput
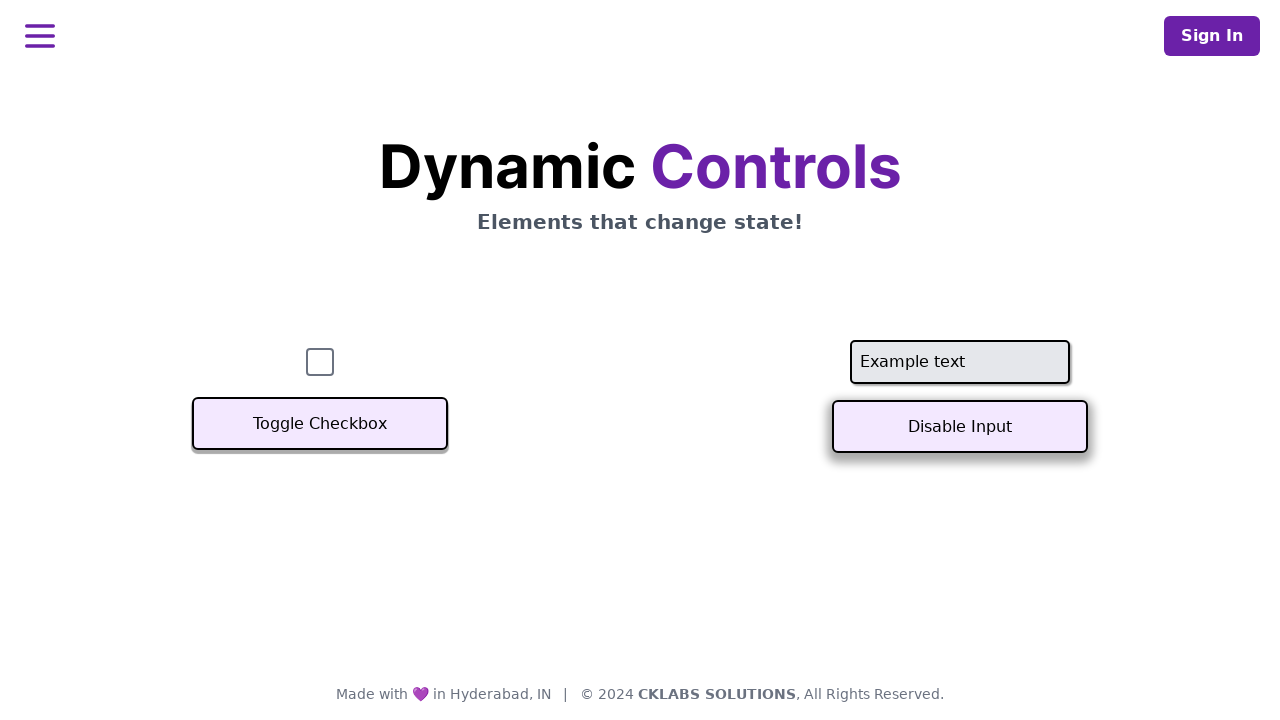

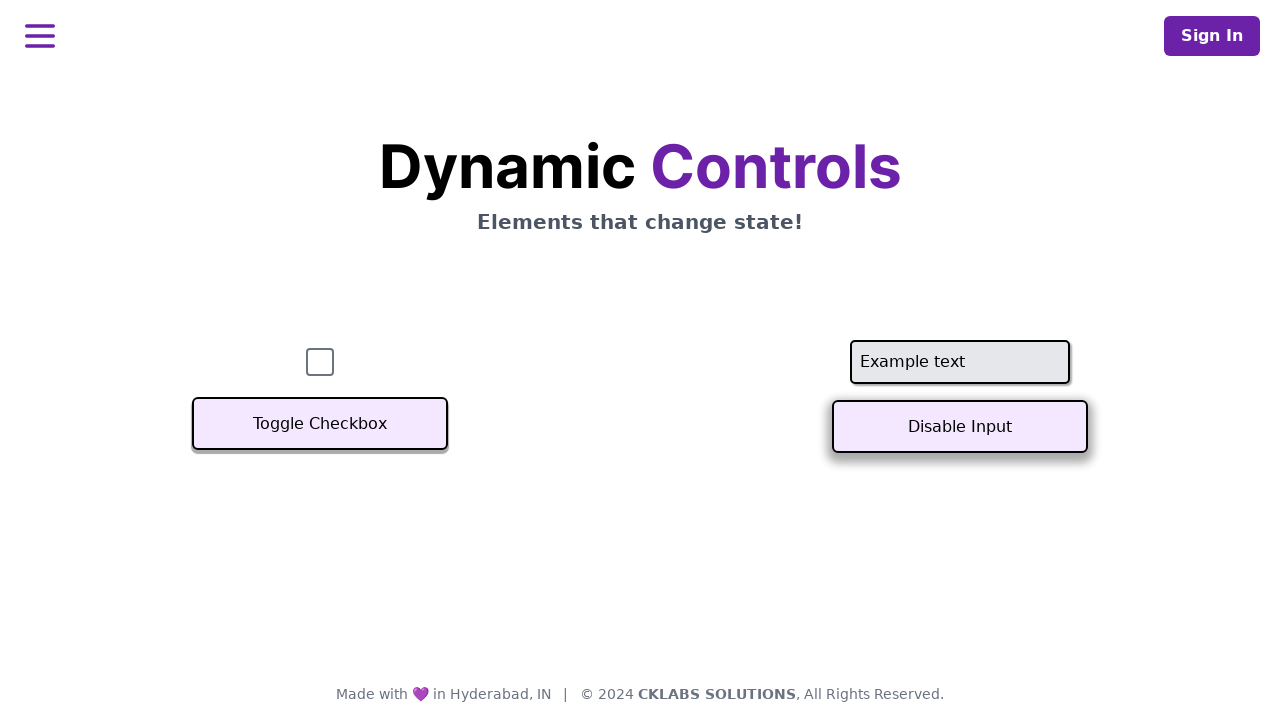